Tests clicking the Diagnostics button and verifies the diagnostics panel shows no reported diagnostics.

Starting URL: https://qwik.dev/examples/introduction/hello-world/

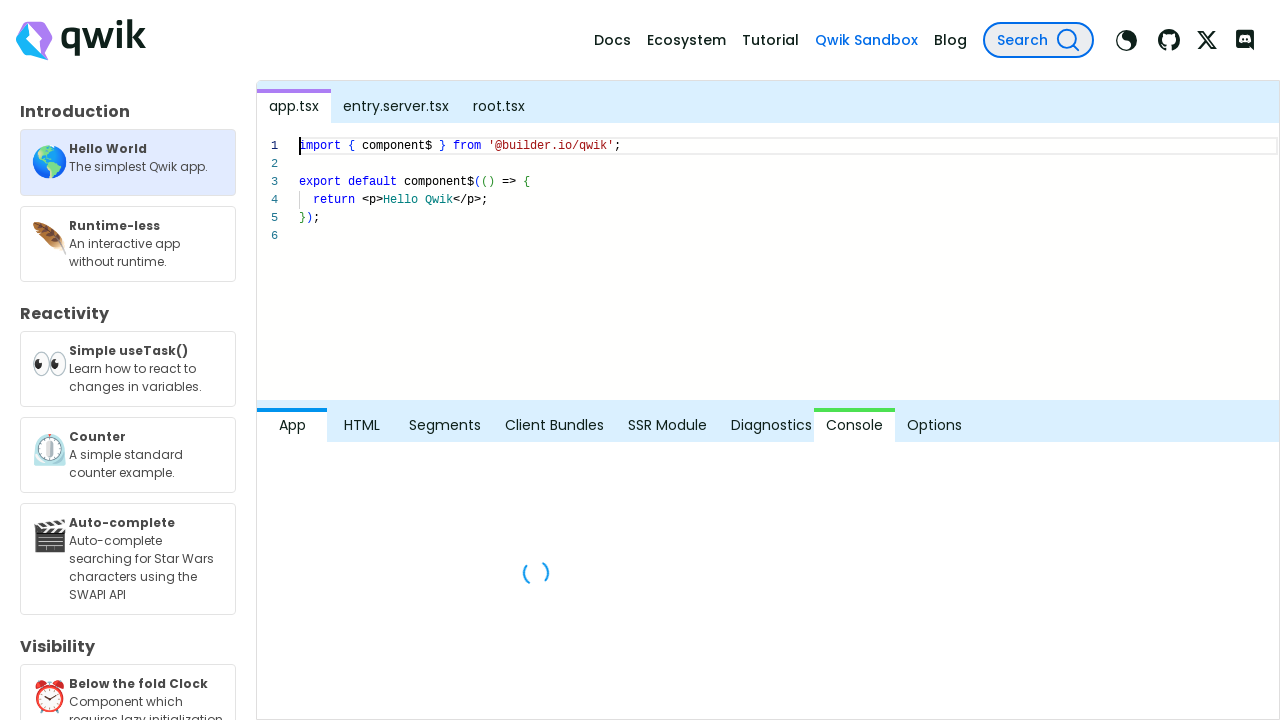

Located Diagnostics button
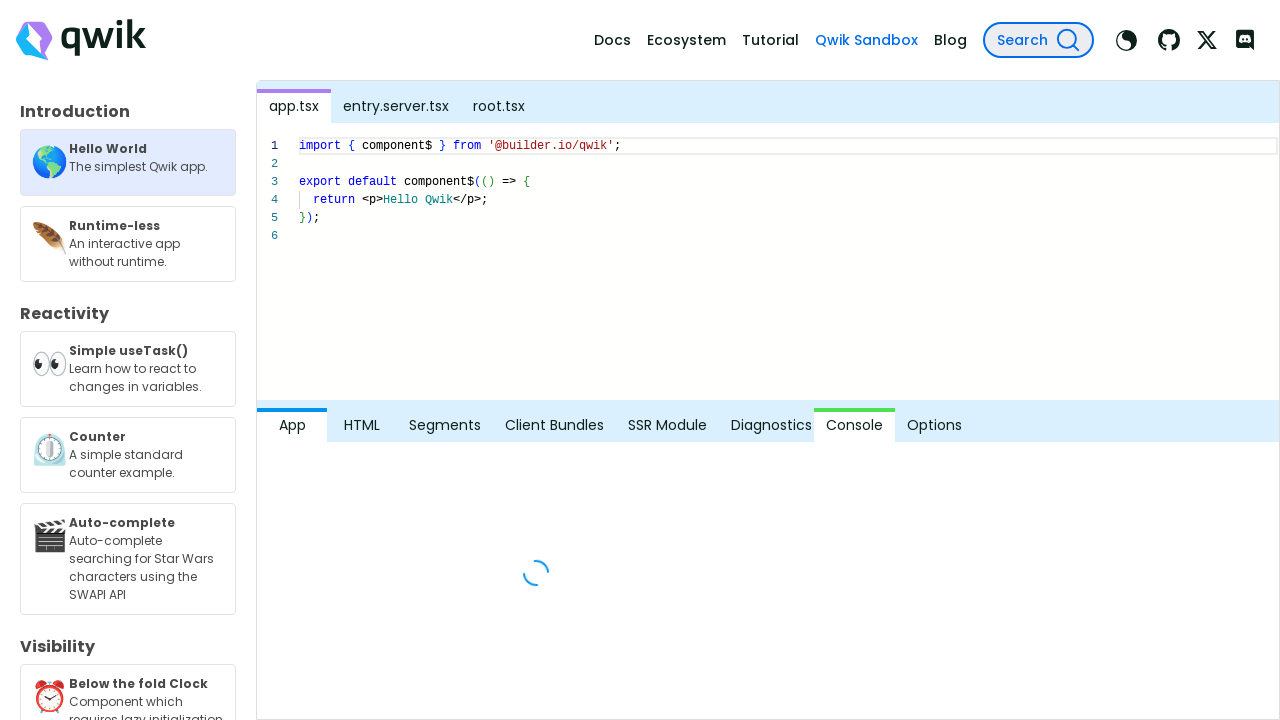

Diagnostics button is visible
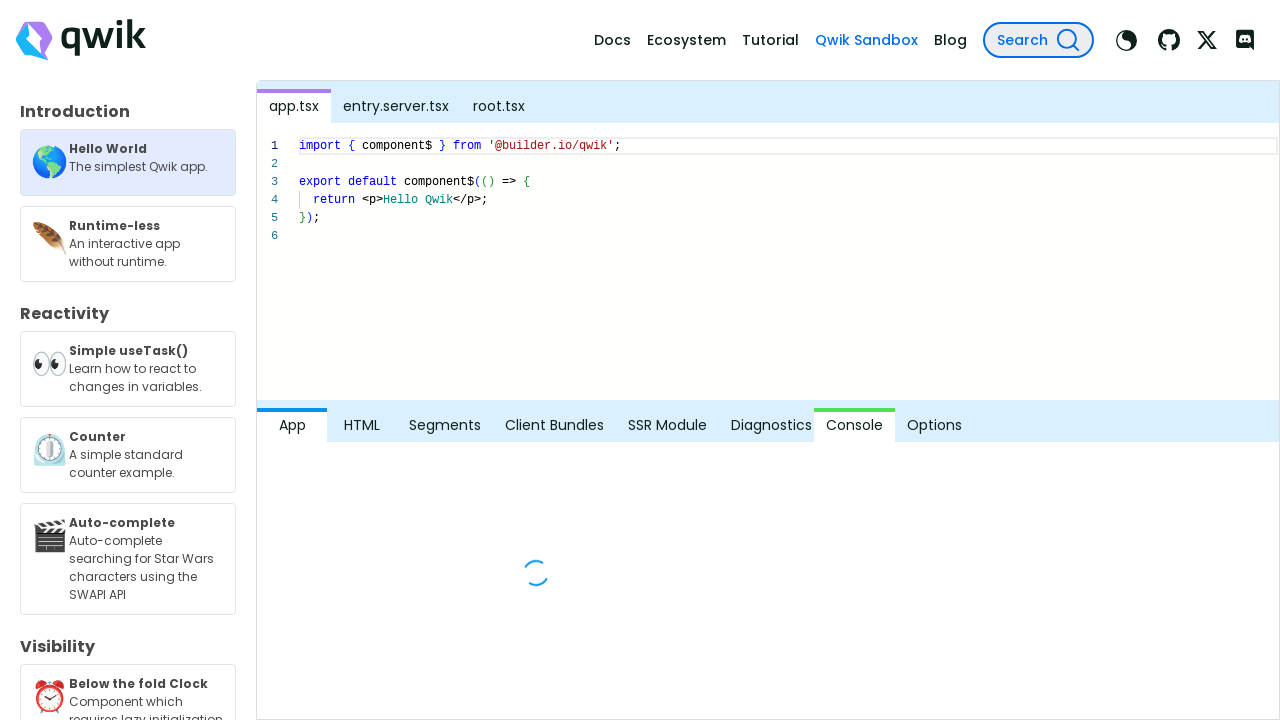

Clicked Diagnostics button at (762, 426) on internal:role=button[name="Diagnostics"i]
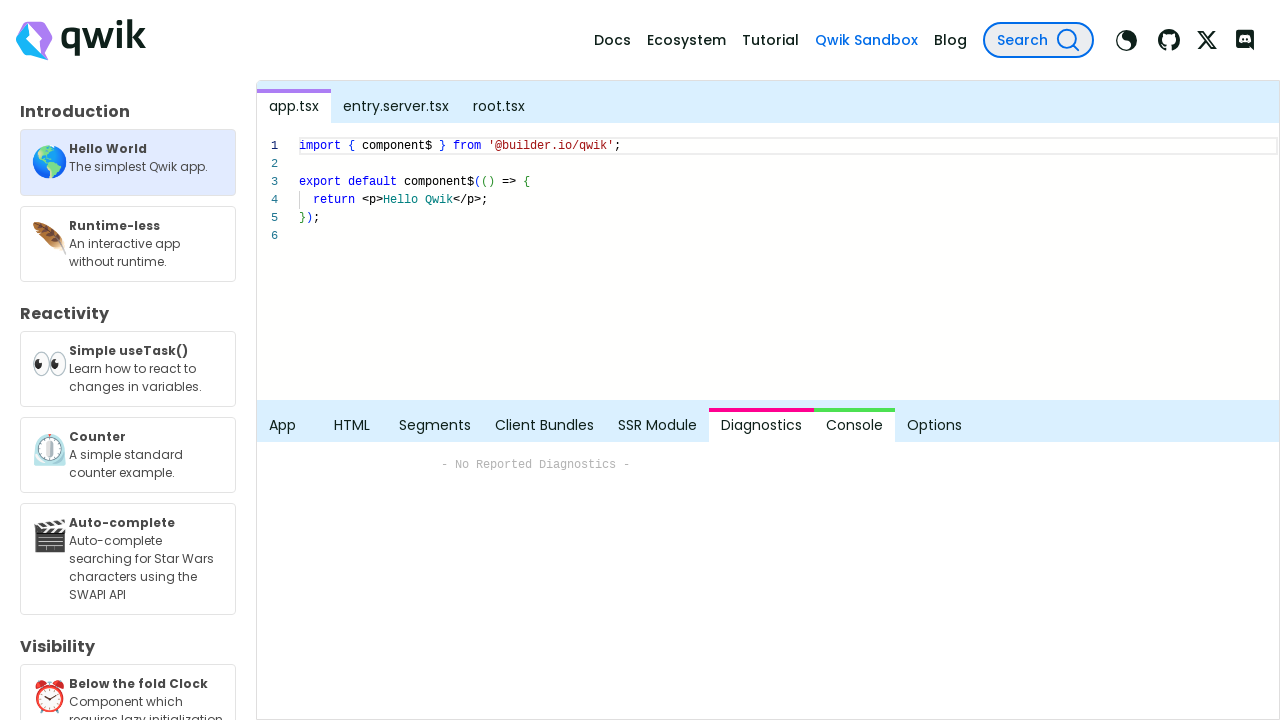

Waited 100ms for diagnostics panel to render
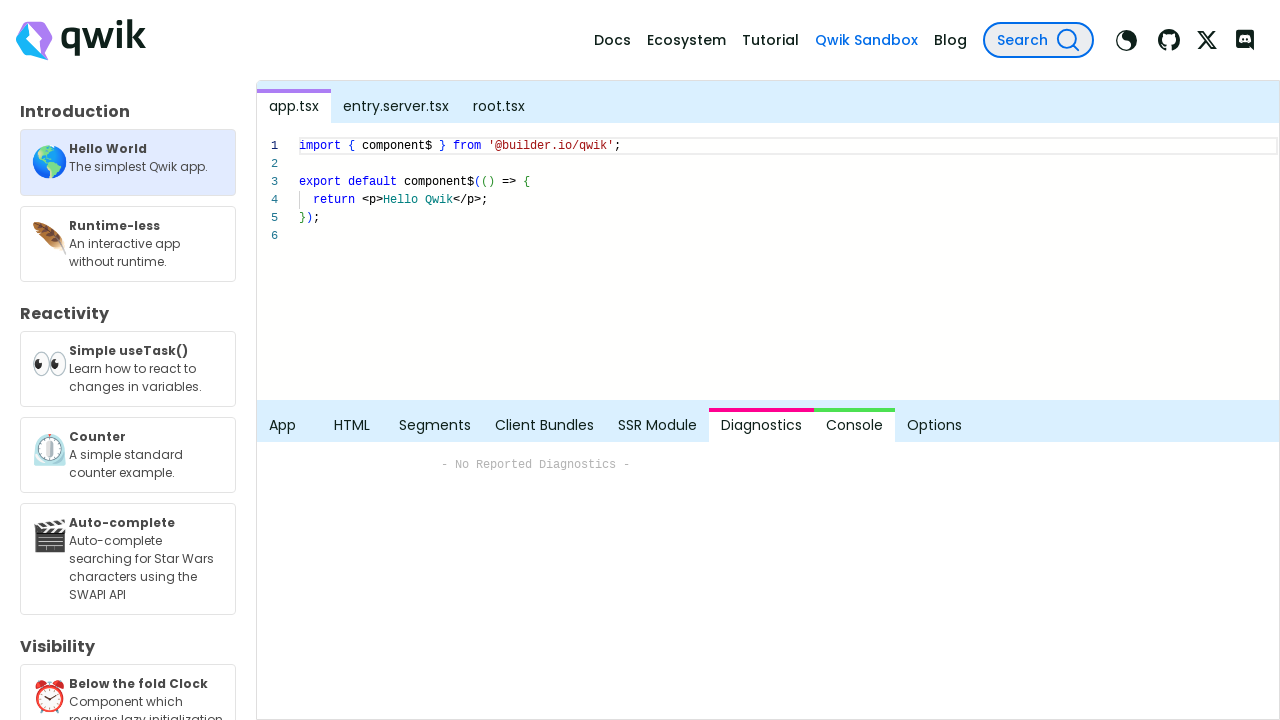

Located diagnostics panel element
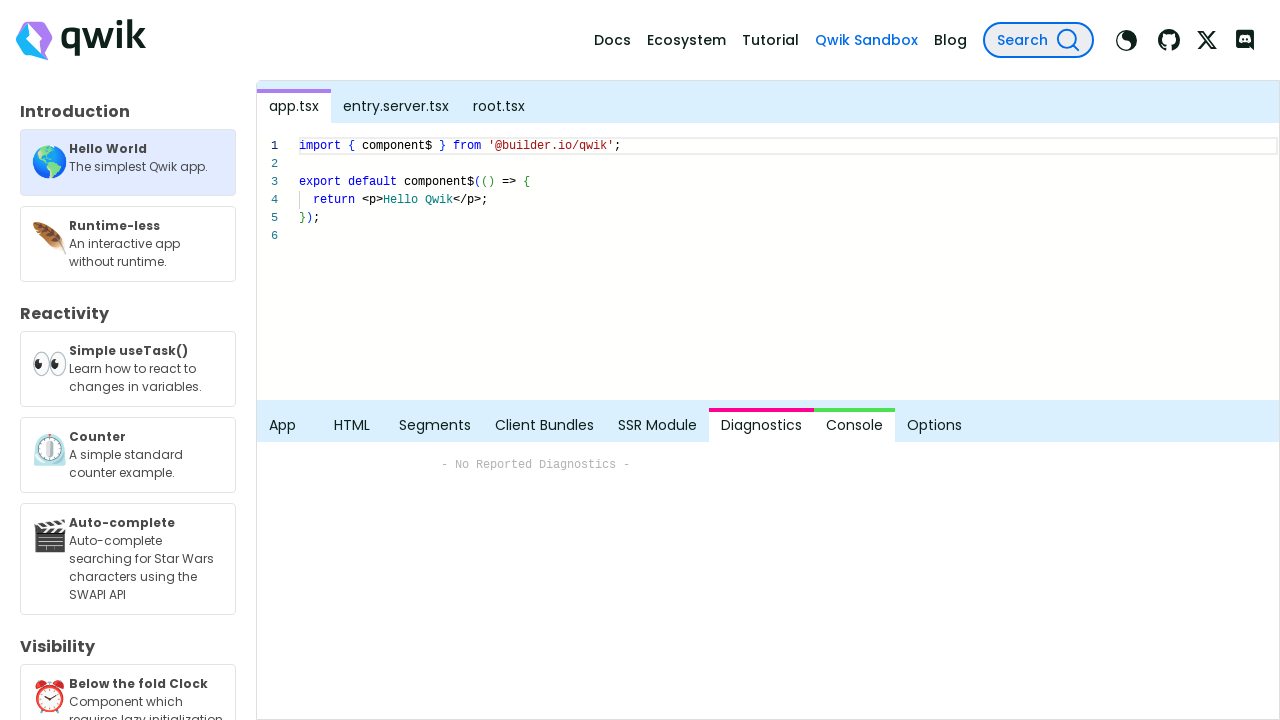

Diagnostics panel is visible and shows no reported diagnostics
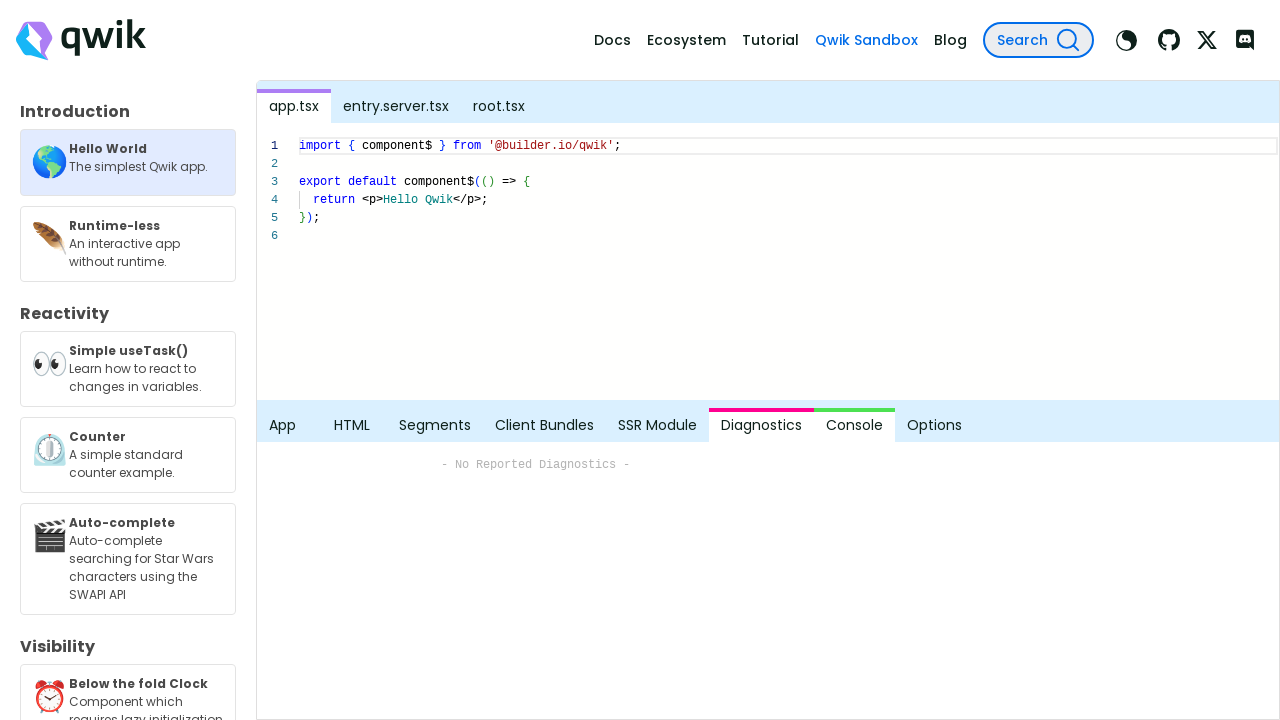

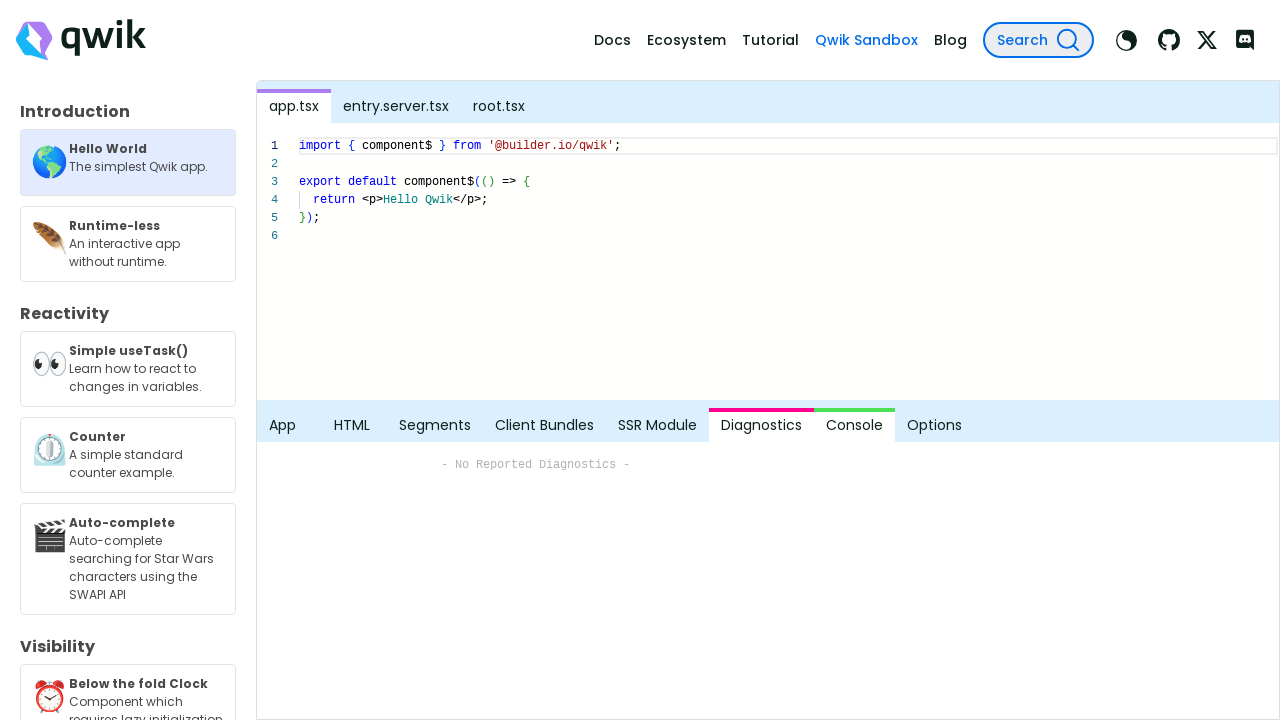